Tests the context menu functionality by right-clicking on a rectangle element and handling the alert

Starting URL: https://the-internet.herokuapp.com/

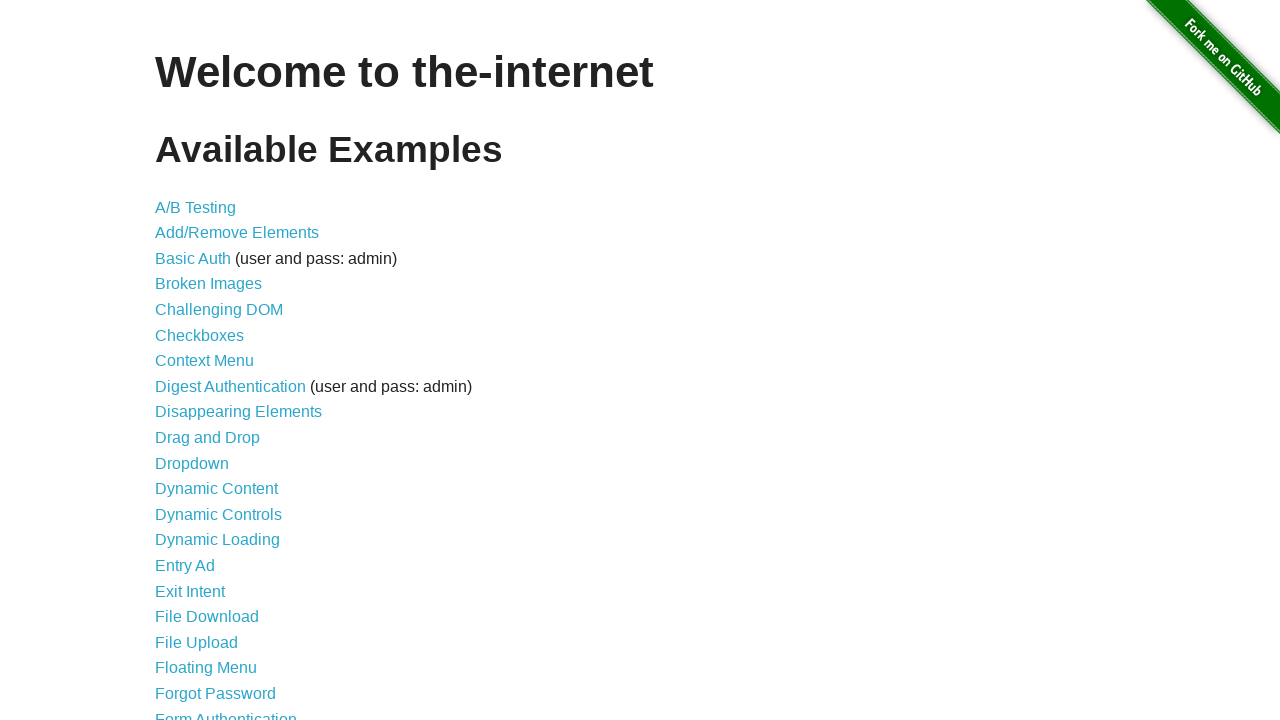

Clicked on Context Menu link at (204, 361) on a:has-text('Context Menu')
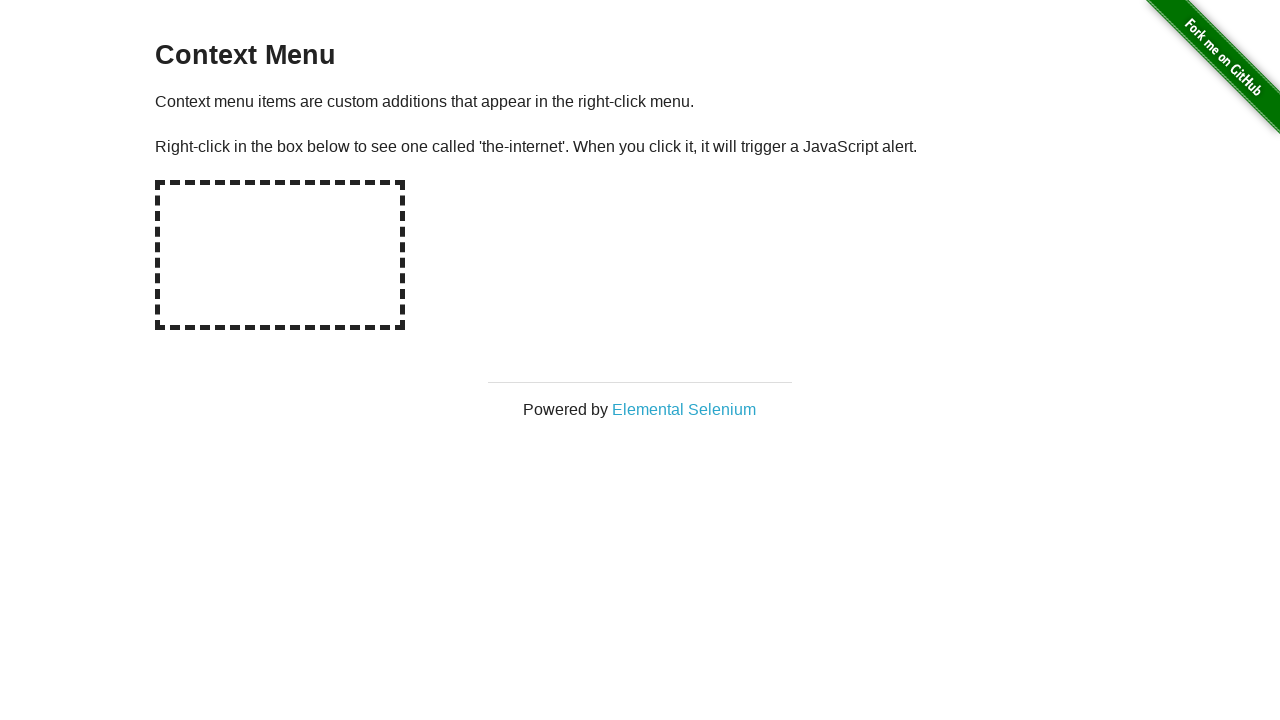

Right-clicked on the hot-spot rectangle element at (280, 255) on #hot-spot
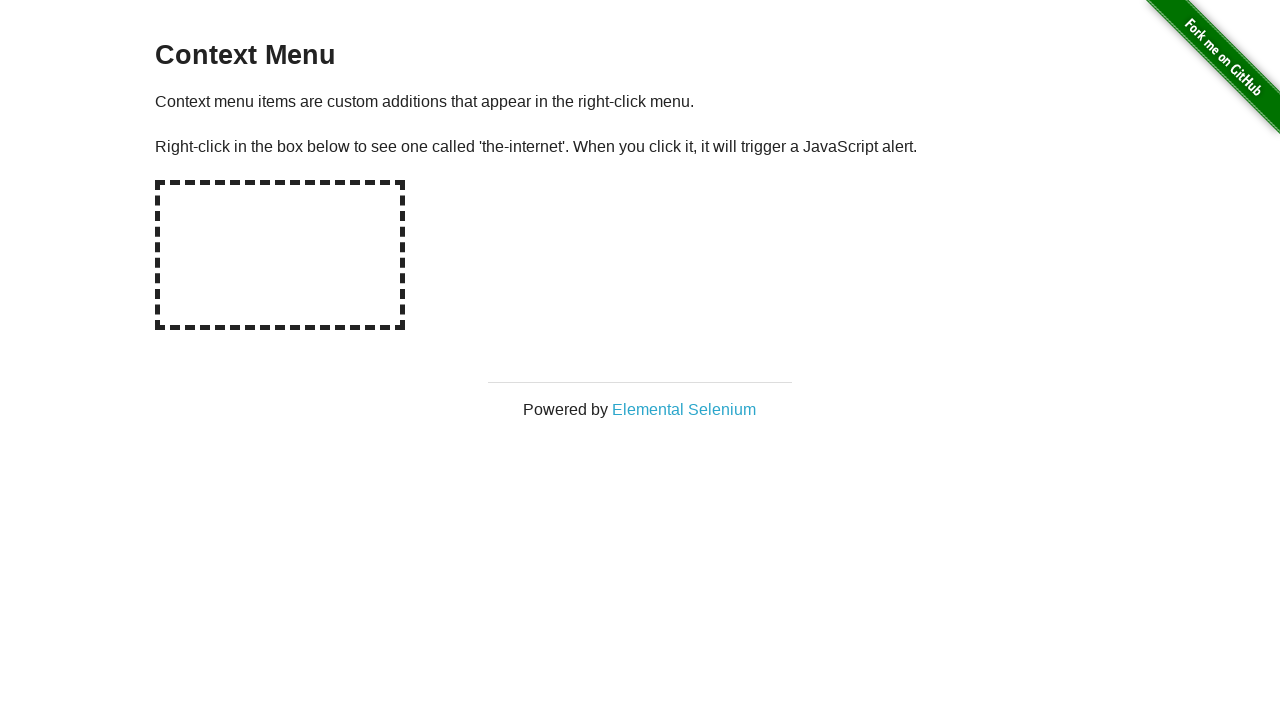

Set up alert dialog handler to accept alerts
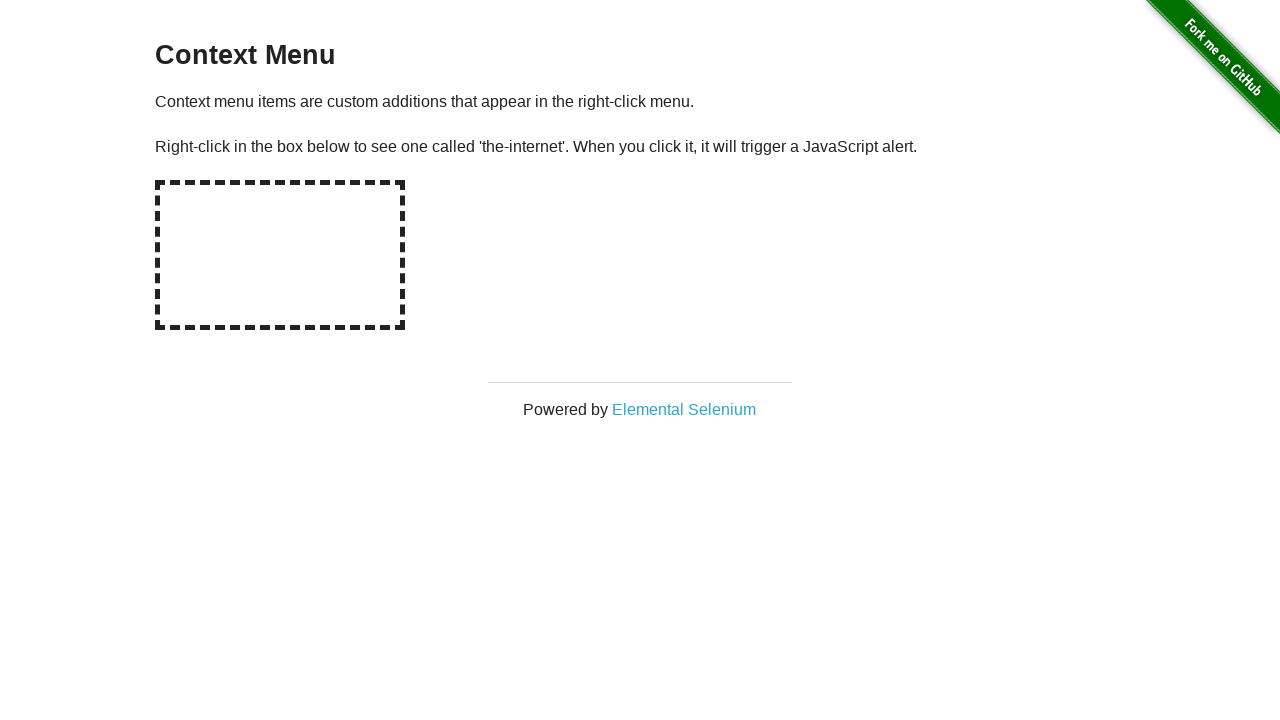

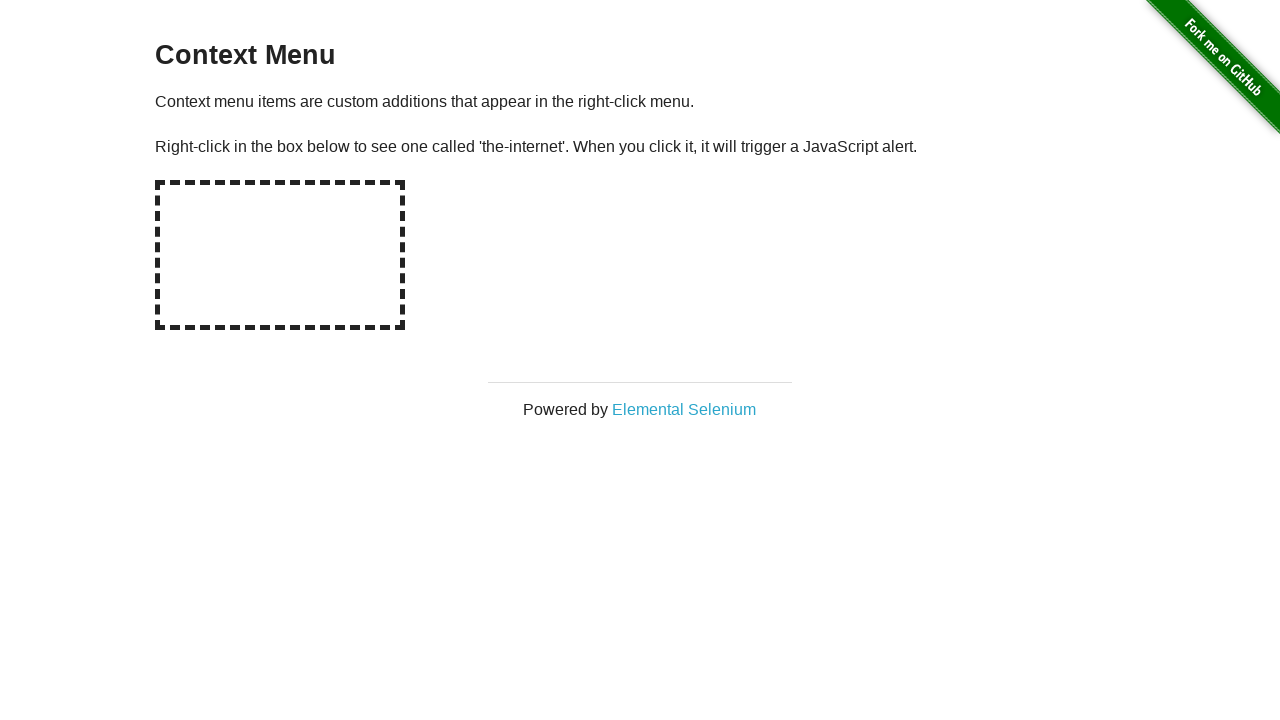